Tests the datepicker functionality by entering a date value and pressing Enter to confirm the selection

Starting URL: https://formy-project.herokuapp.com/datepicker

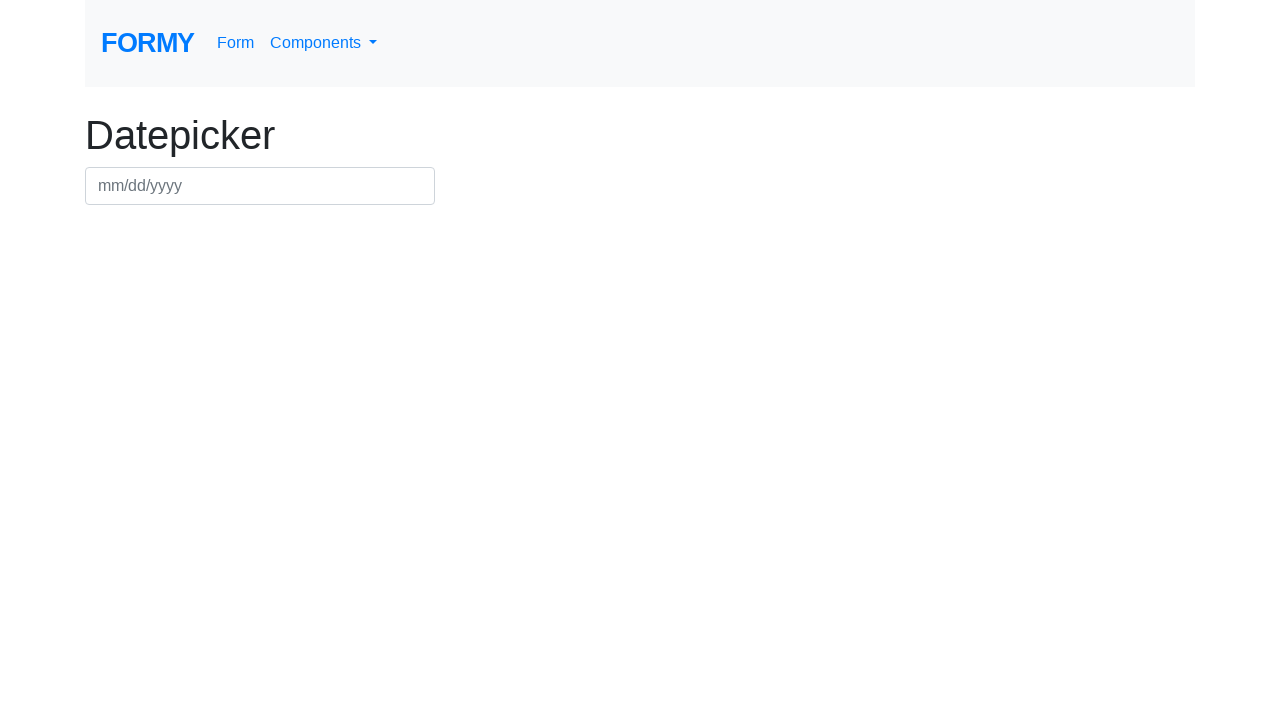

Filled datepicker input with date 09/09/1997 on #datepicker
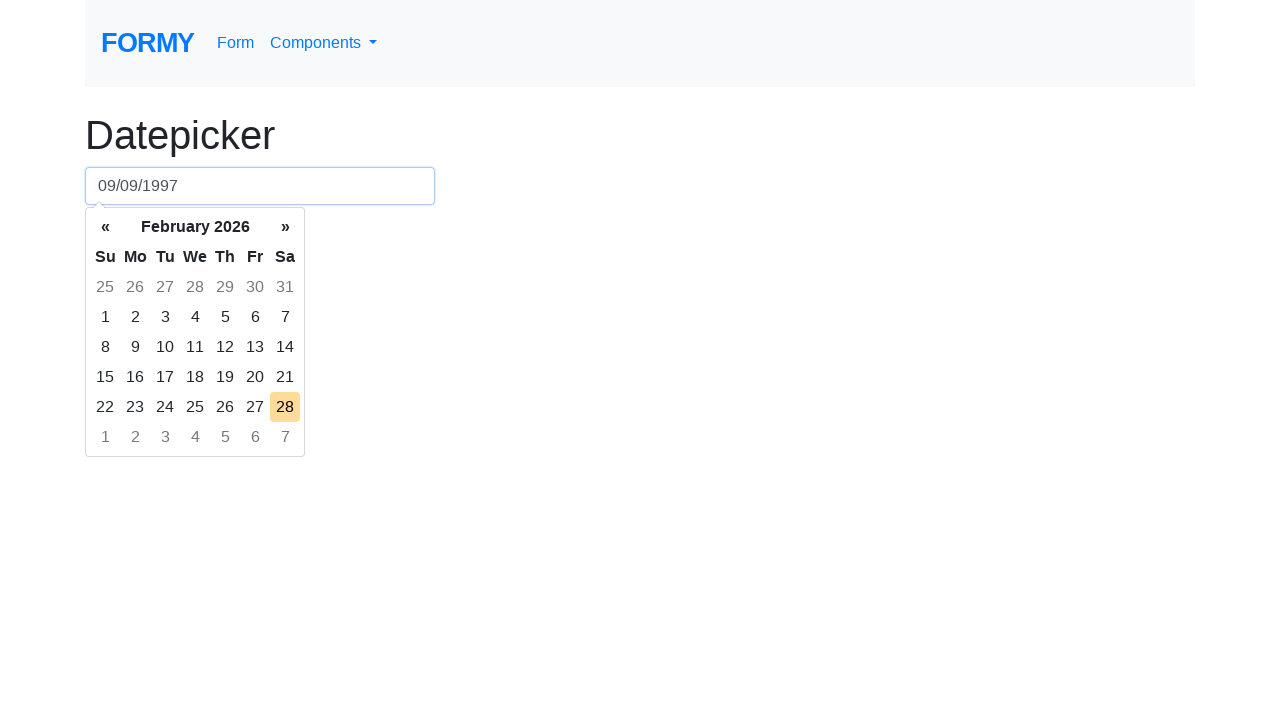

Pressed Enter to confirm date selection on #datepicker
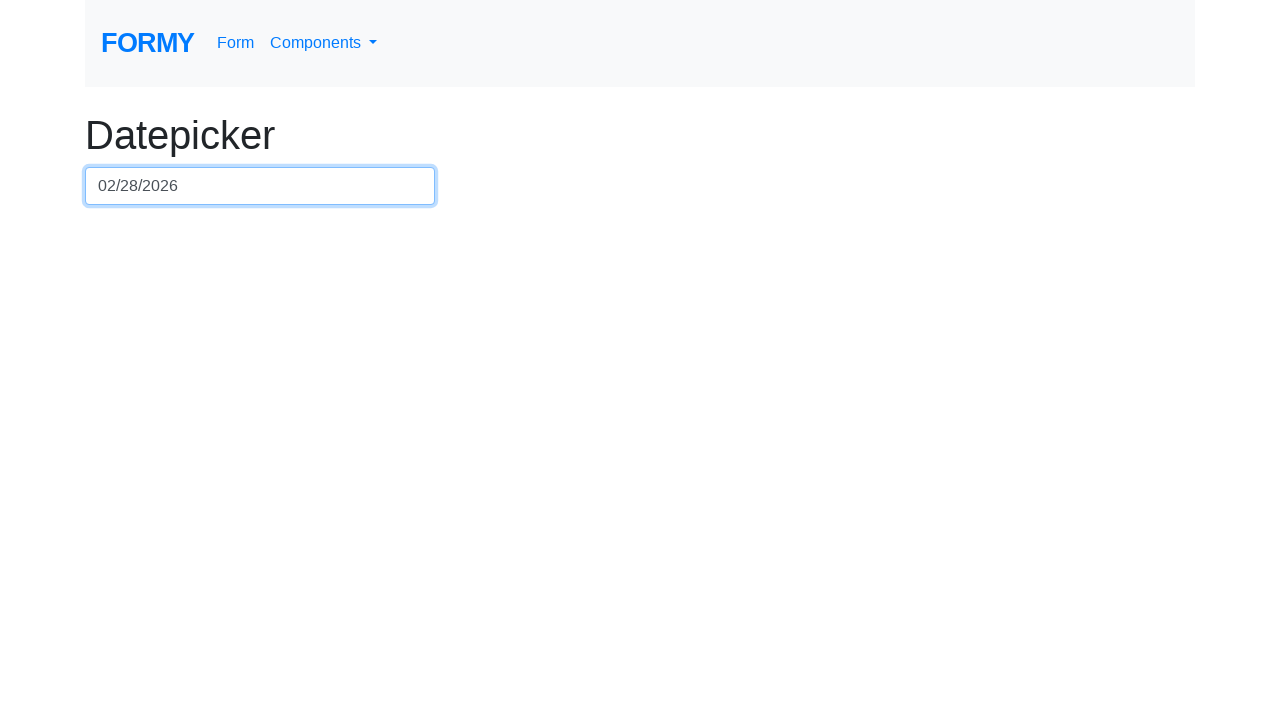

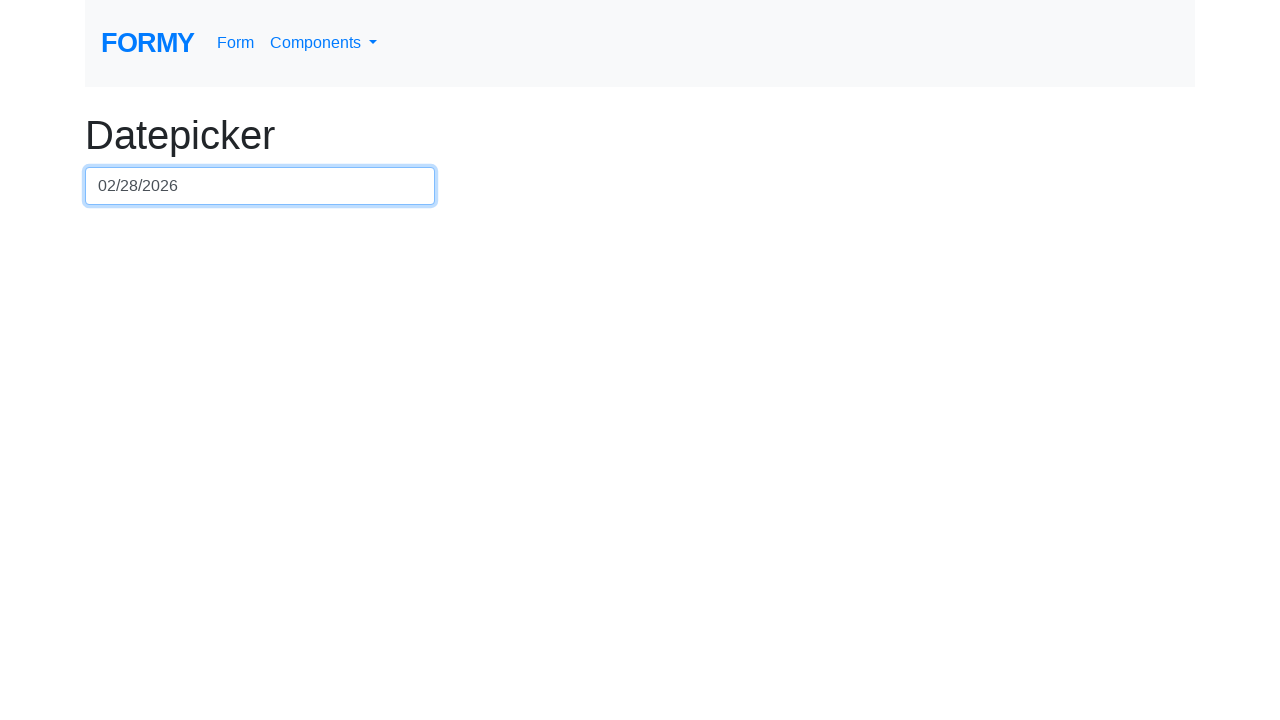